Tests the help page by verifying the FAQ section header and footer navigation element exist

Starting URL: http://www.tailopez.com/help.php

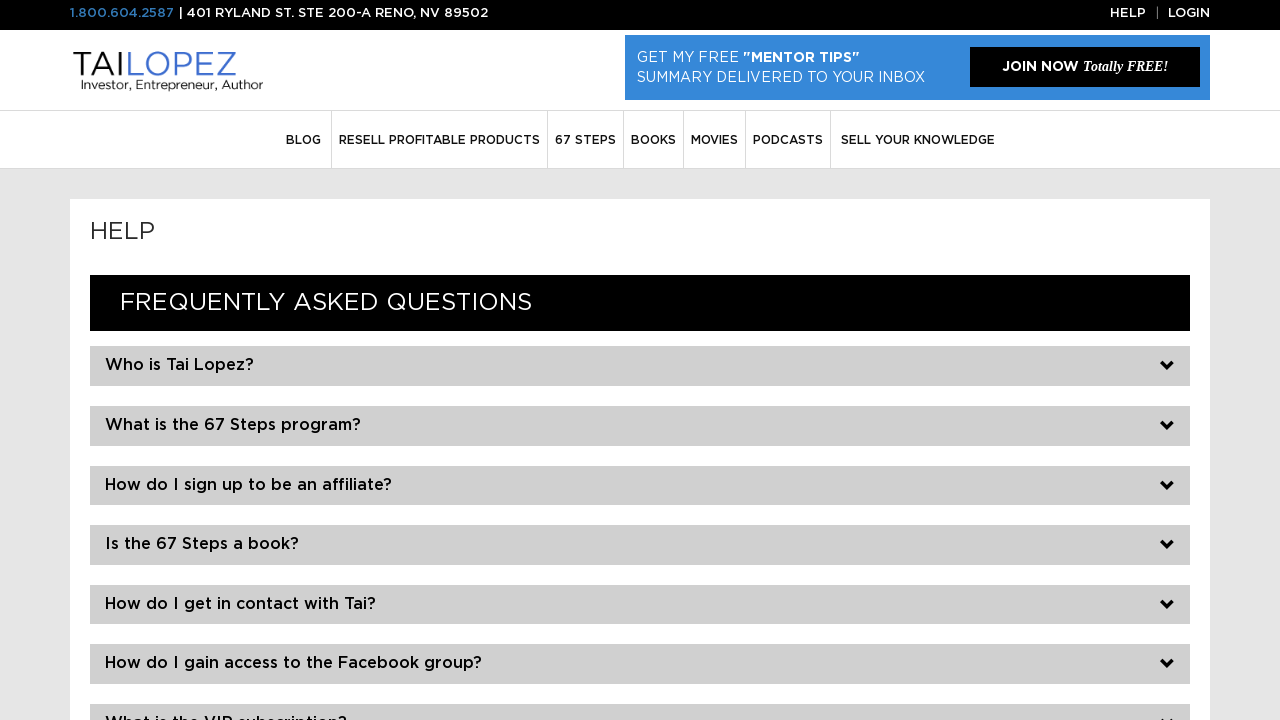

Navigated to help page at http://www.tailopez.com/help.php
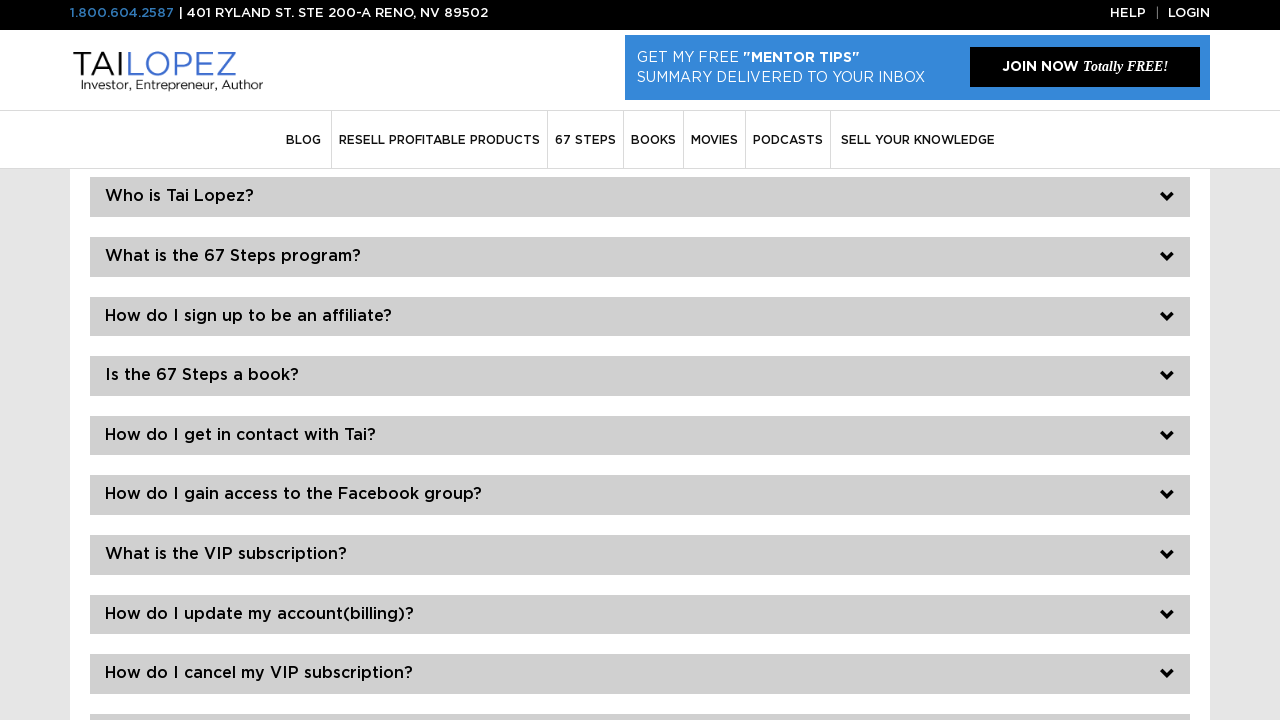

FAQ section header 'Who is Tai Lopez?' loaded
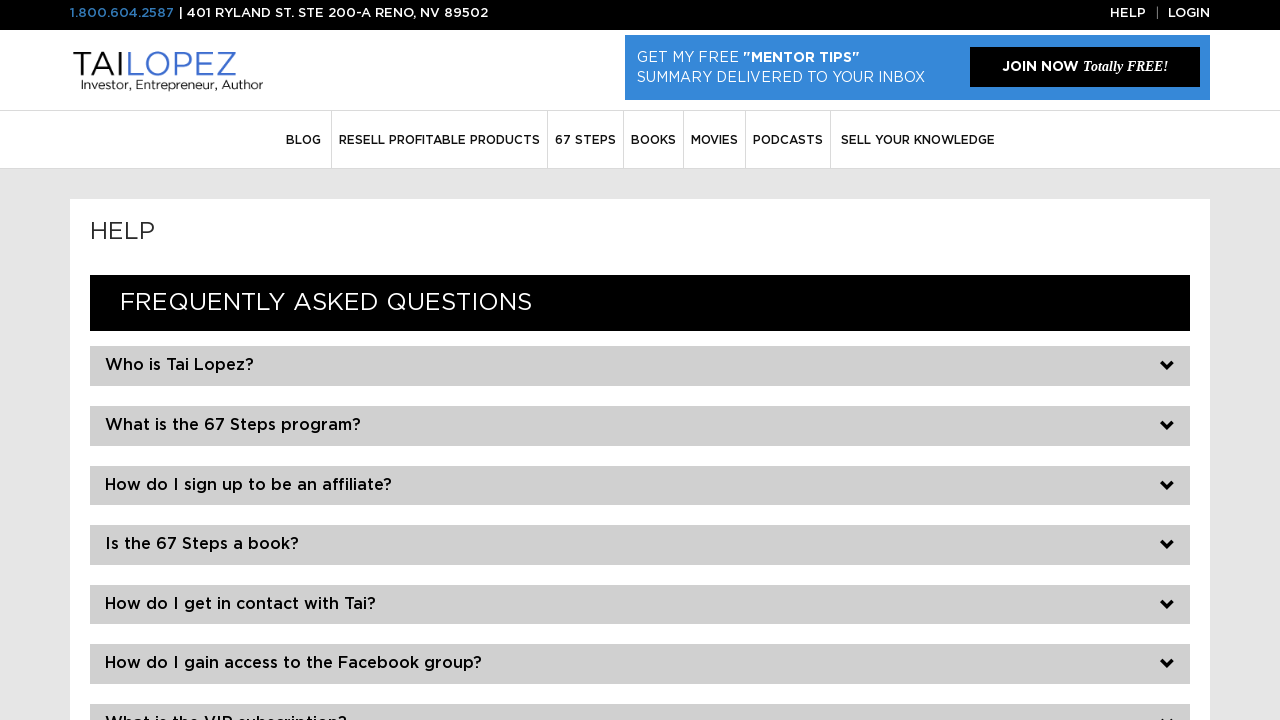

Footer navigation element verified to exist
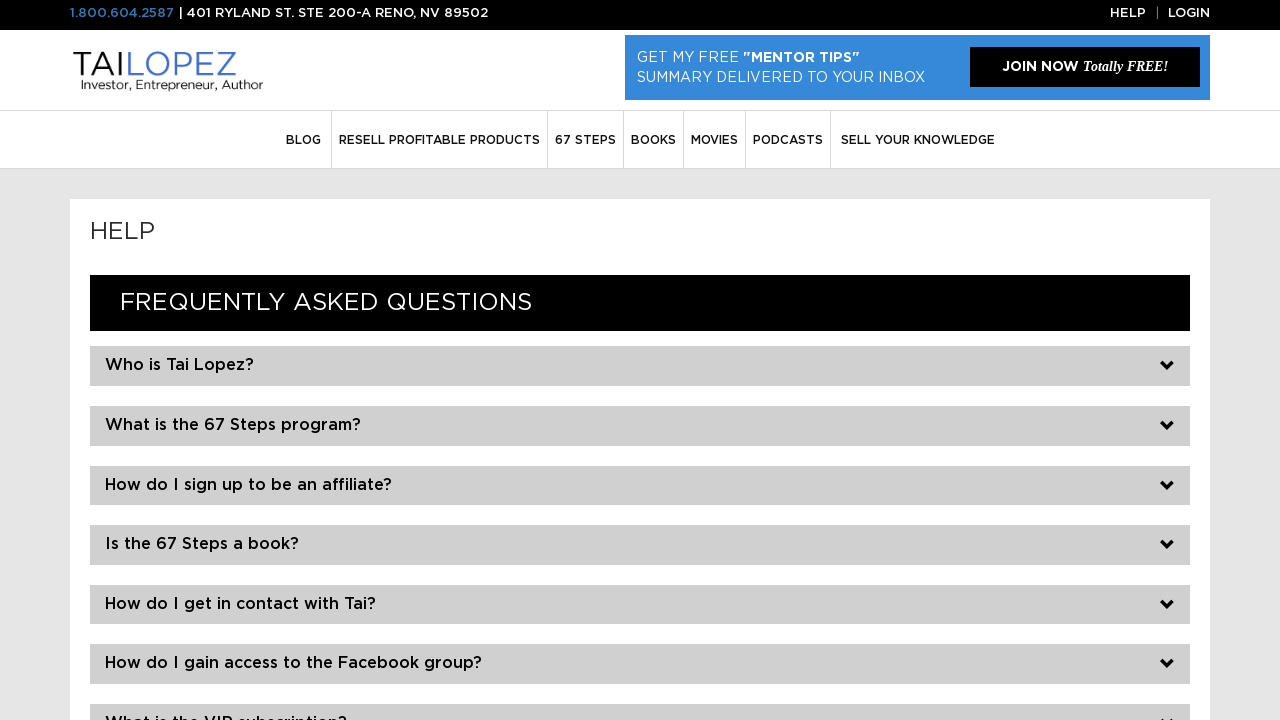

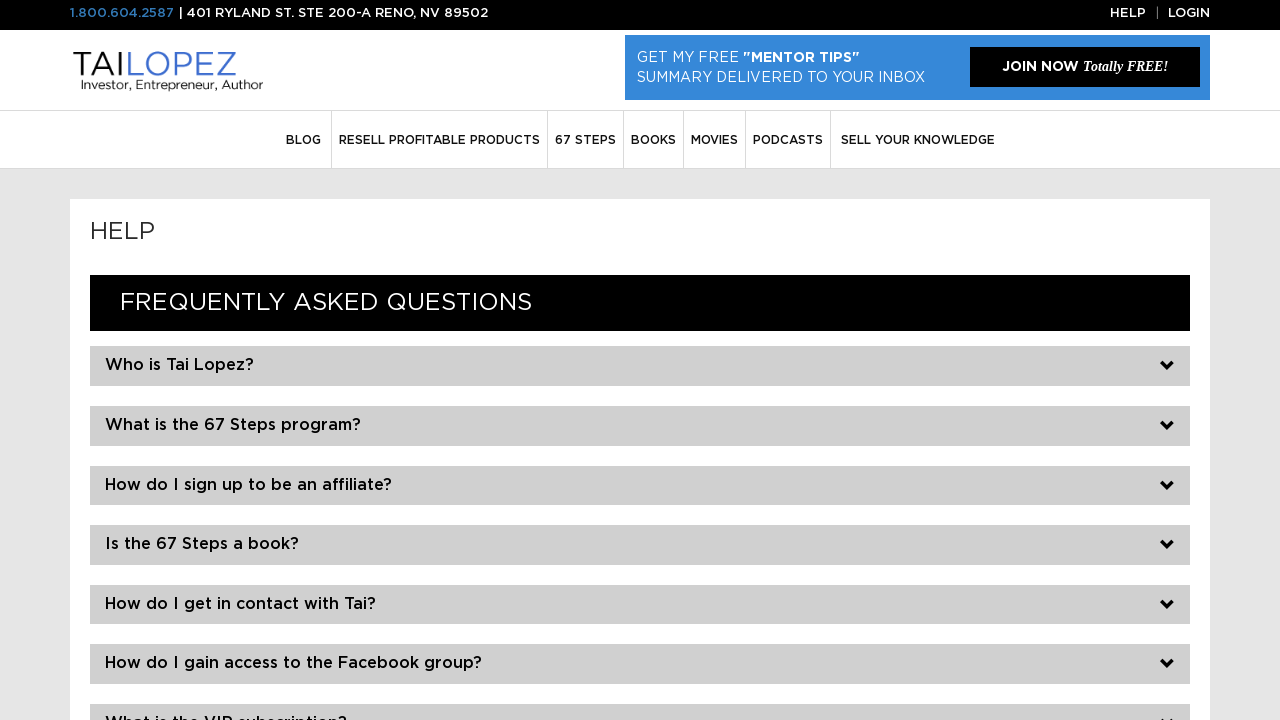